Navigates to the Platzi website homepage to verify it loads correctly

Starting URL: https://www.platzi.com

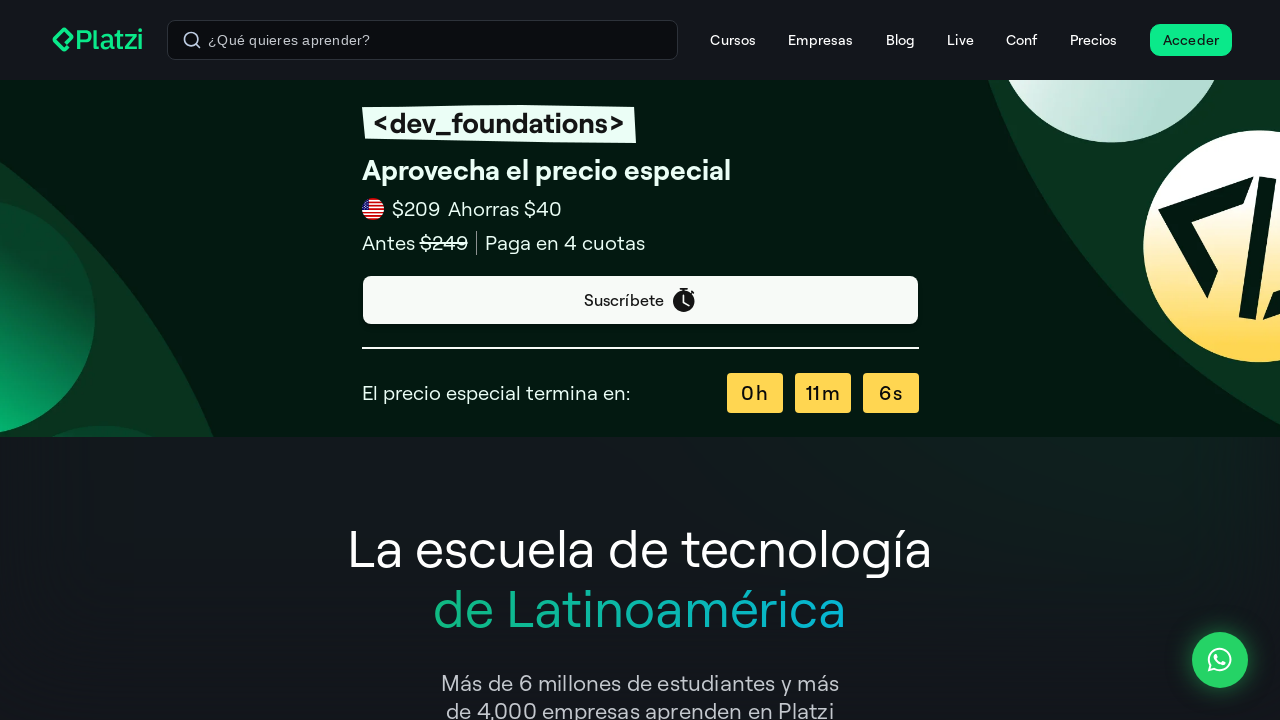

Platzi homepage loaded - DOM content fully rendered
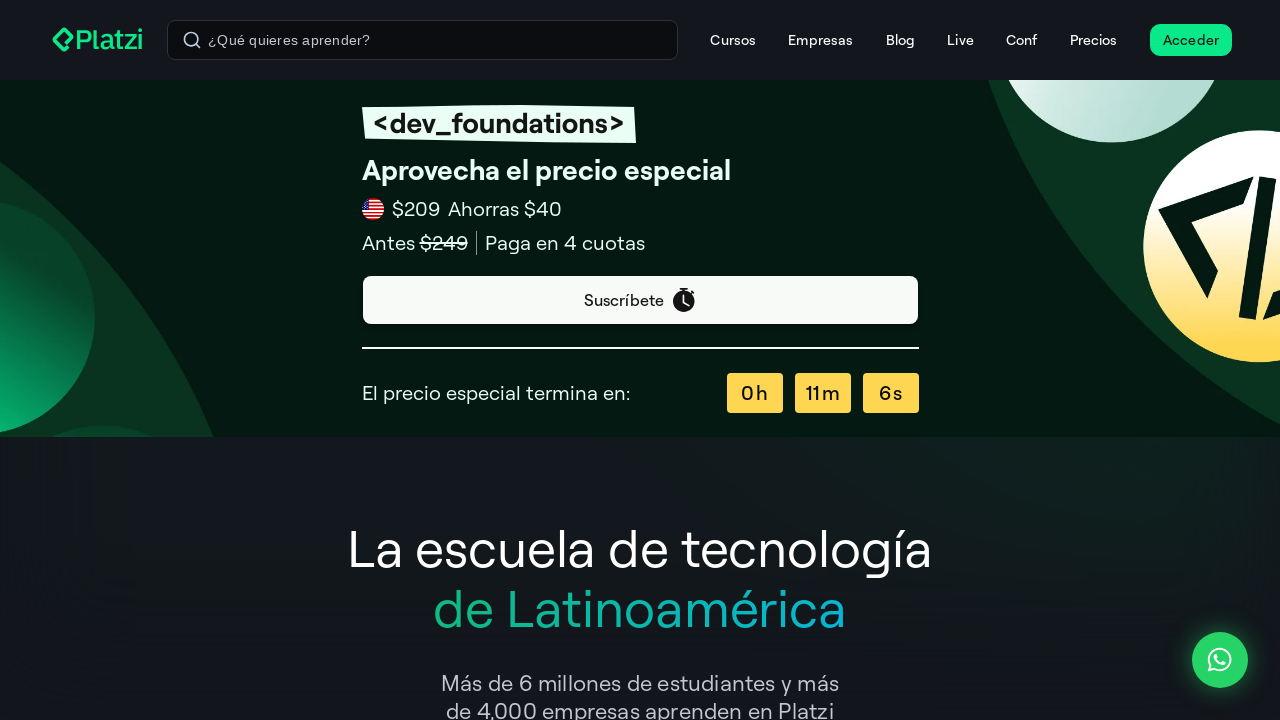

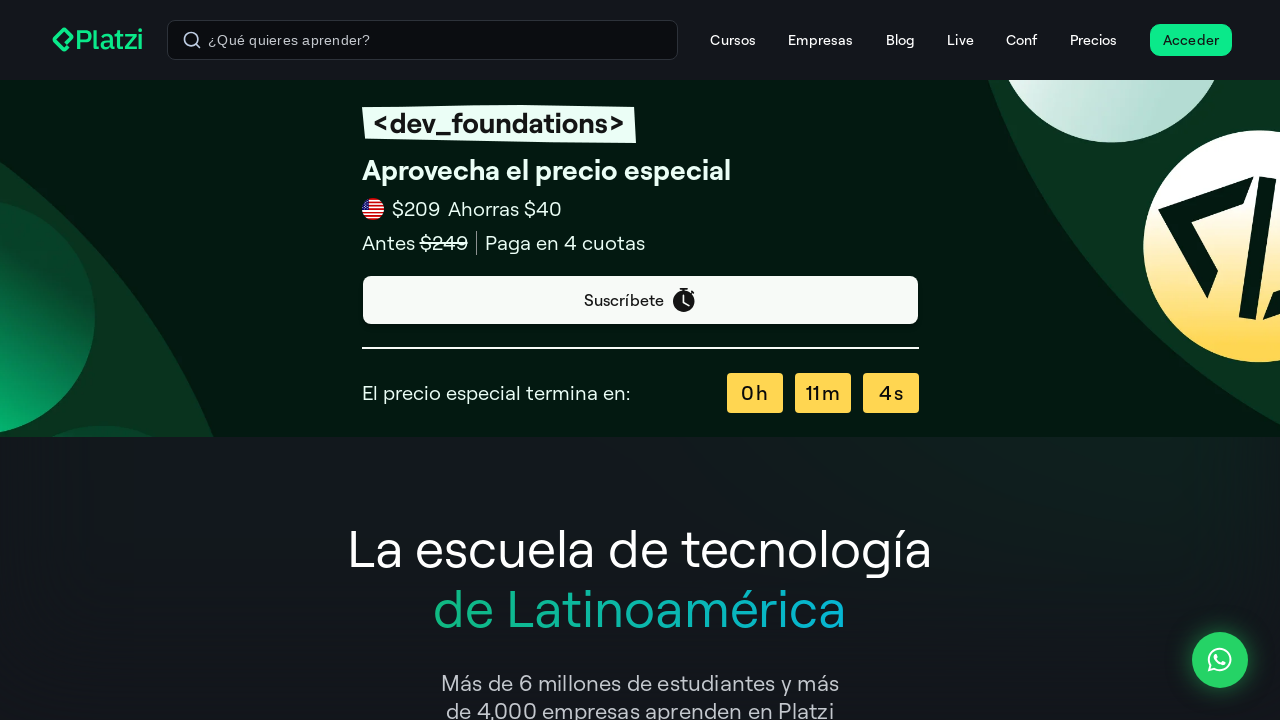